Tests that the browser back button works correctly with filter navigation

Starting URL: https://demo.playwright.dev/todomvc

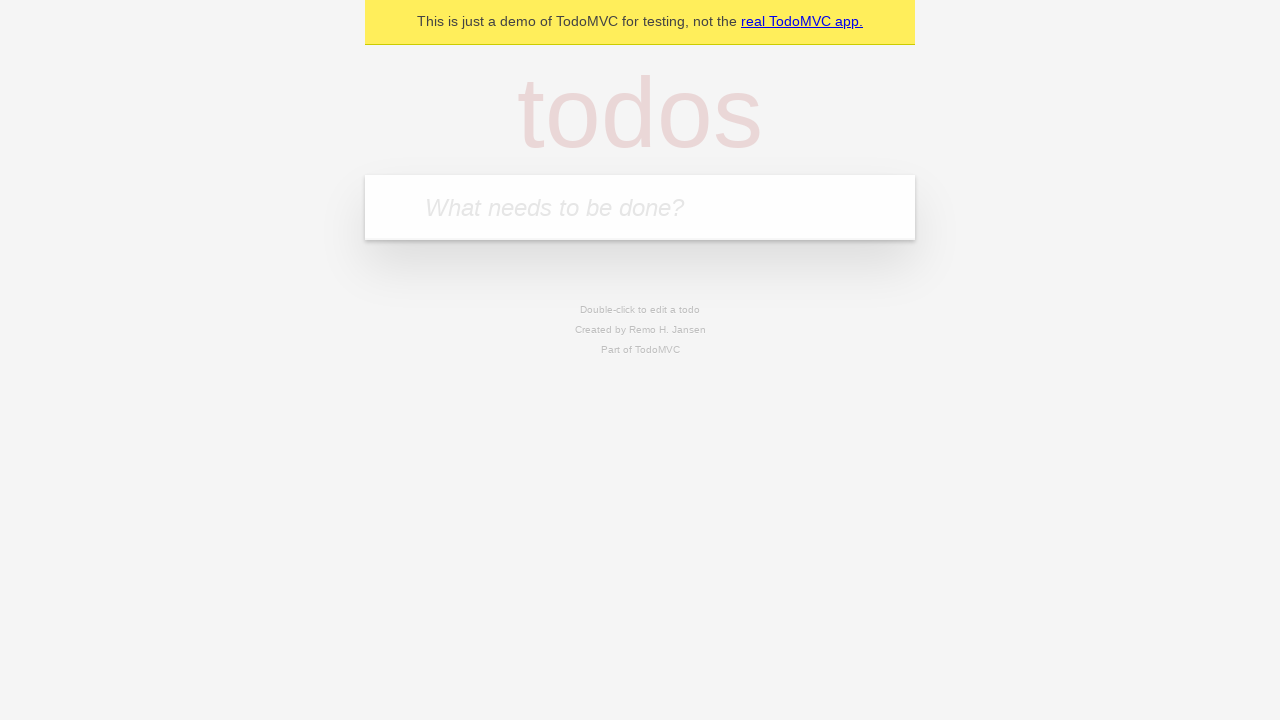

Filled todo input with 'buy some cheese' on internal:attr=[placeholder="What needs to be done?"i]
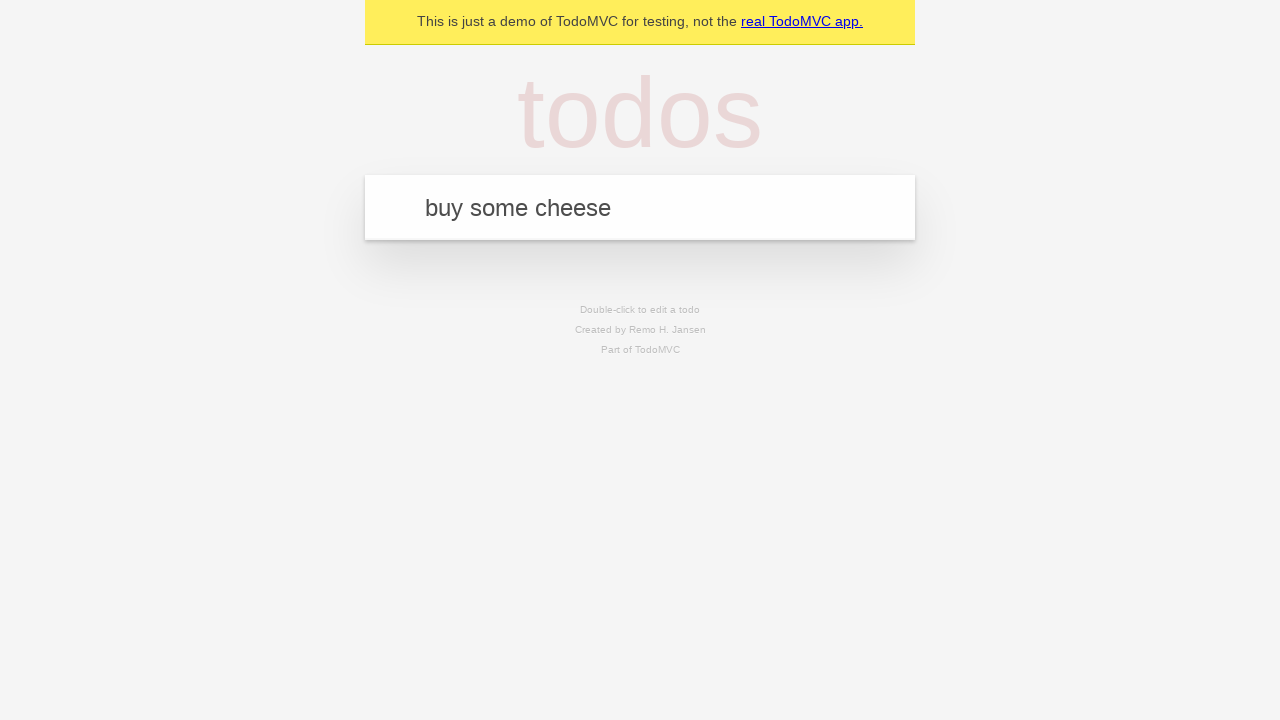

Pressed Enter to add first todo on internal:attr=[placeholder="What needs to be done?"i]
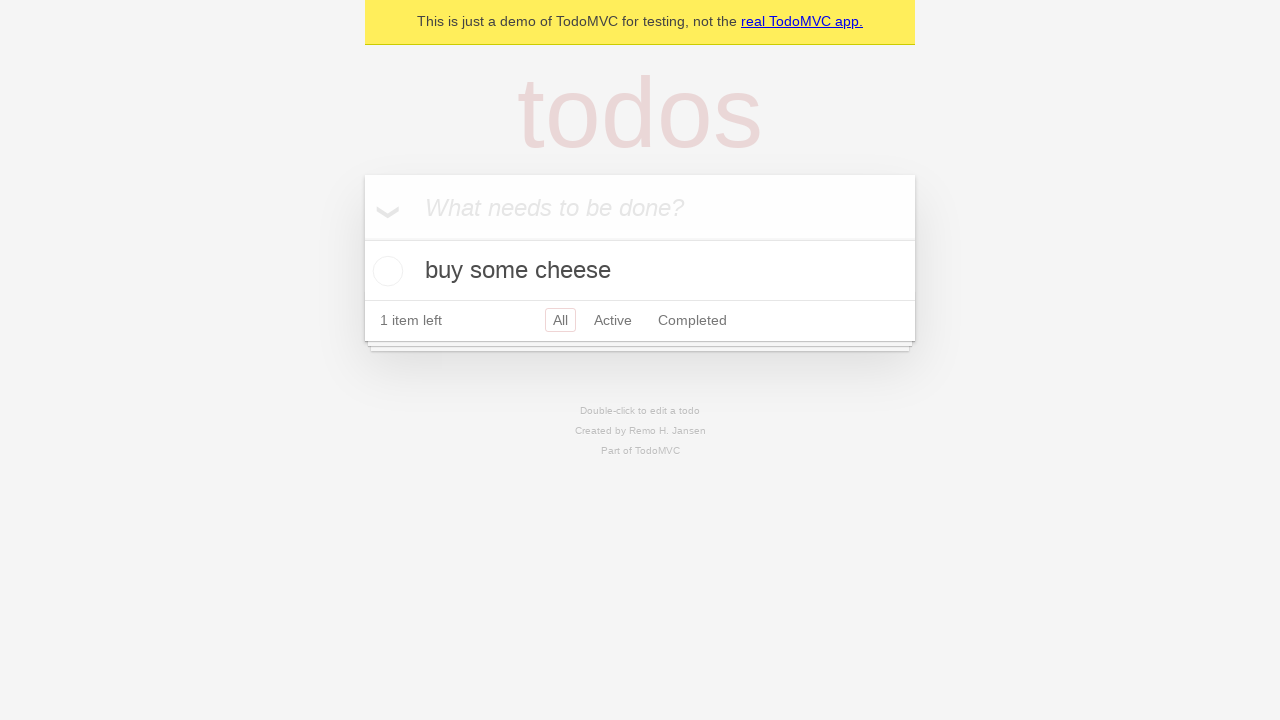

Filled todo input with 'feed the cat' on internal:attr=[placeholder="What needs to be done?"i]
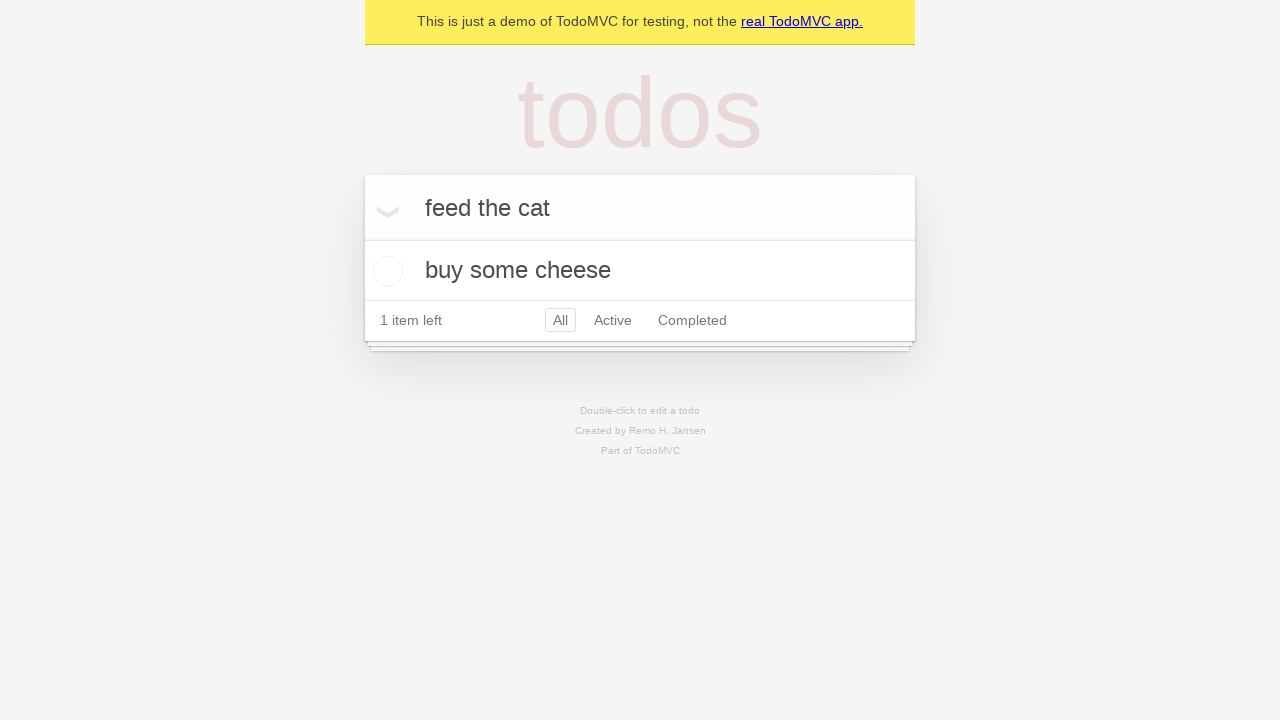

Pressed Enter to add second todo on internal:attr=[placeholder="What needs to be done?"i]
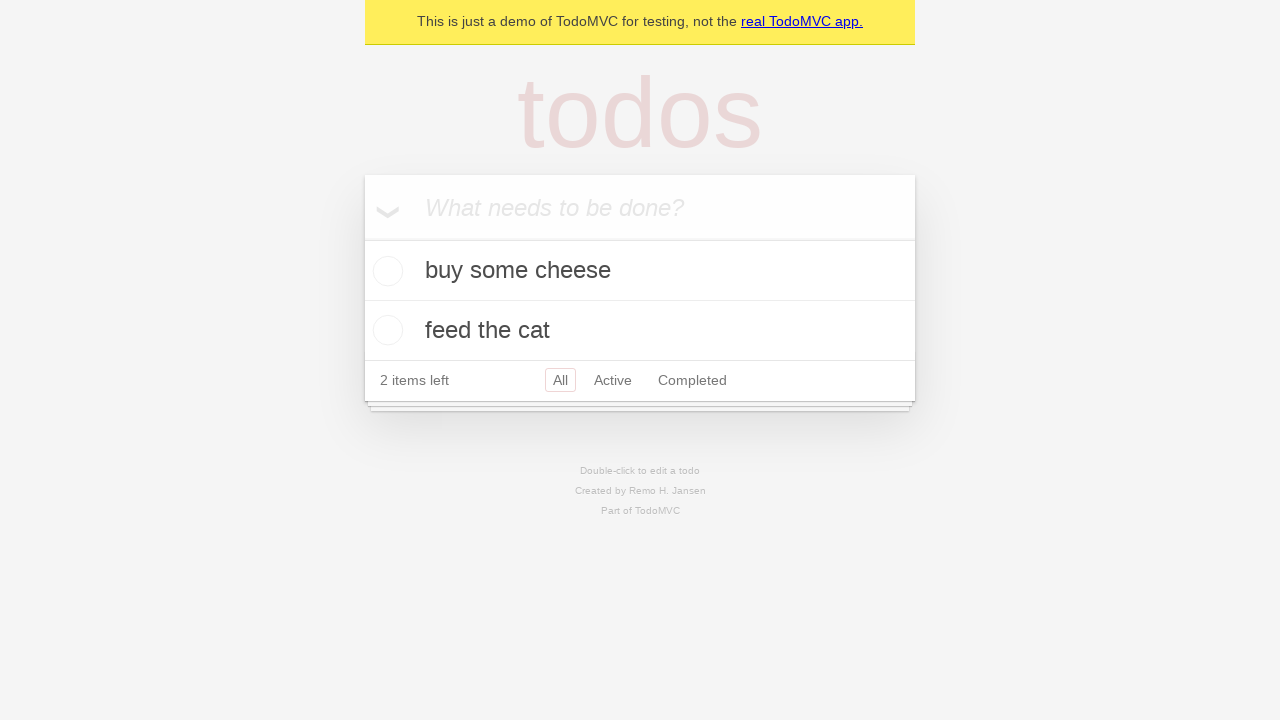

Filled todo input with 'book a doctors appointment' on internal:attr=[placeholder="What needs to be done?"i]
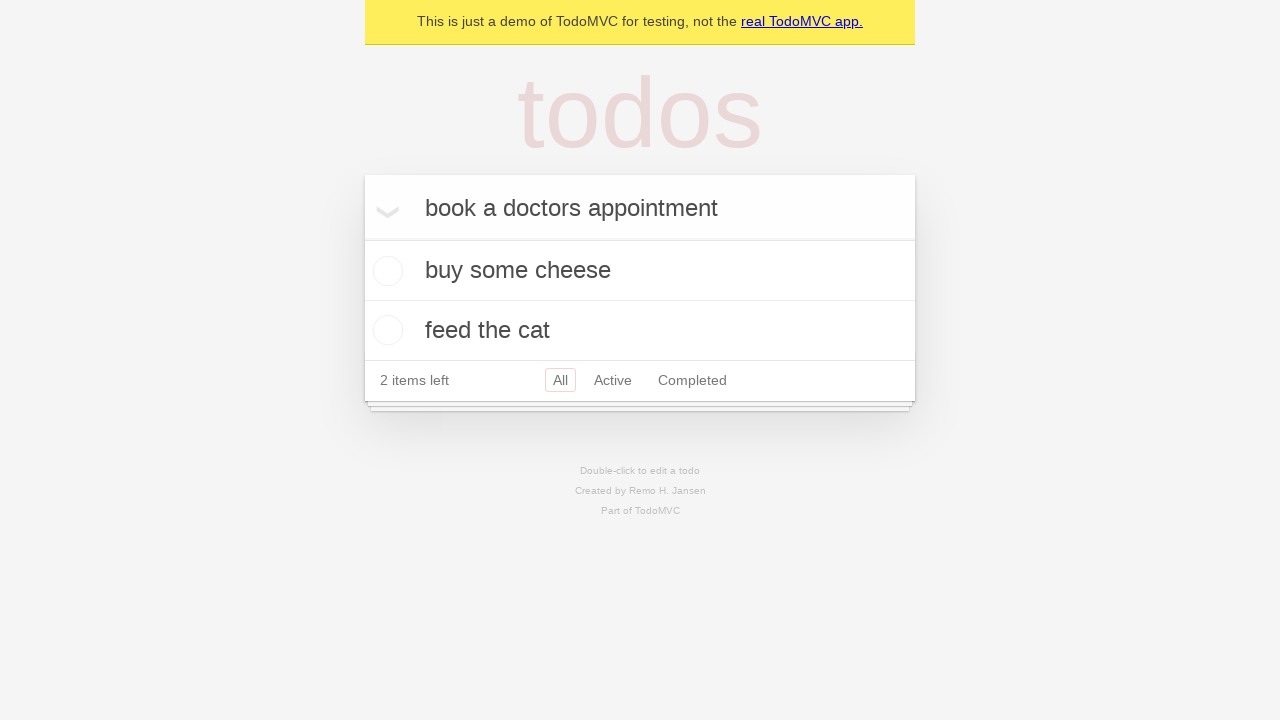

Pressed Enter to add third todo on internal:attr=[placeholder="What needs to be done?"i]
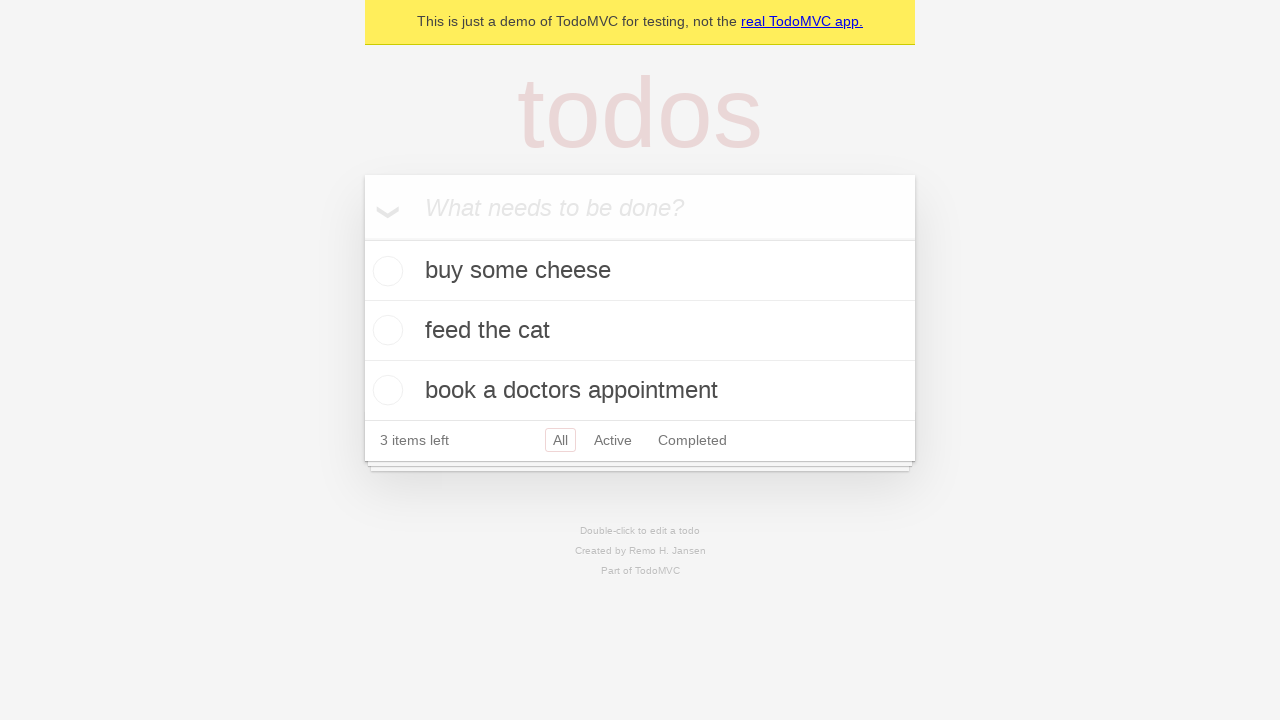

Checked the second todo item at (385, 330) on internal:testid=[data-testid="todo-item"s] >> nth=1 >> internal:role=checkbox
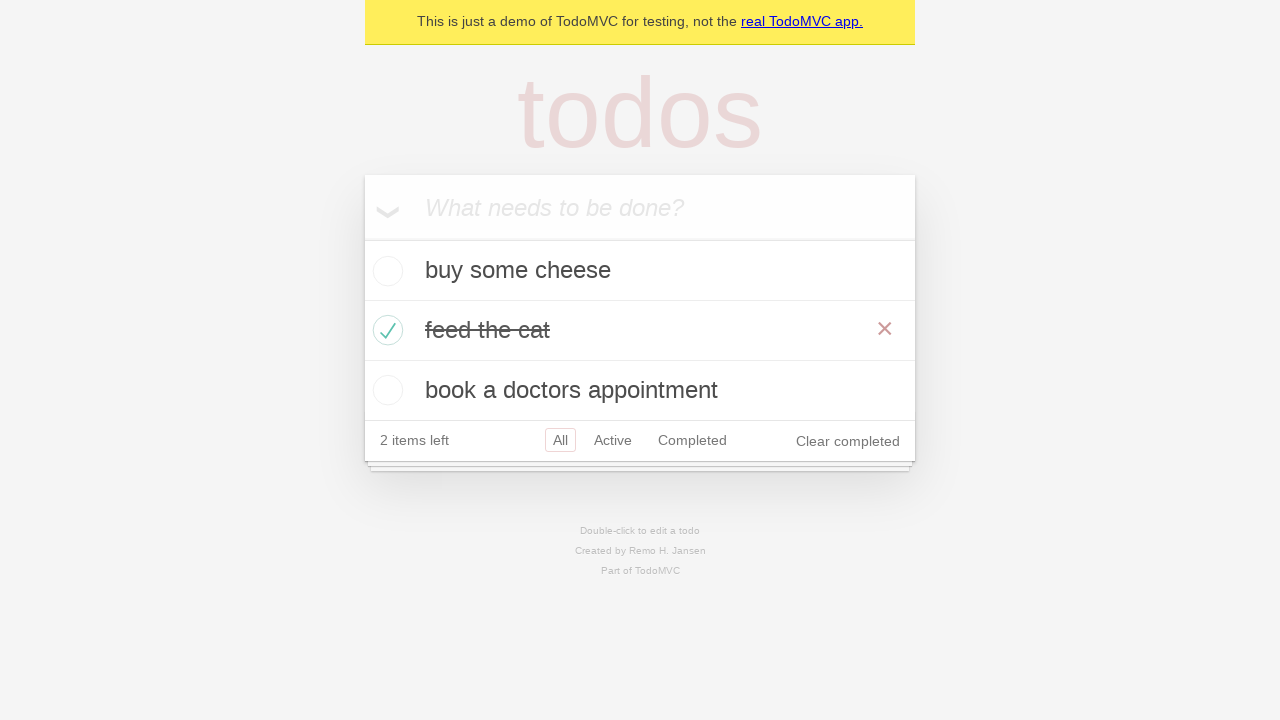

Clicked All filter at (560, 440) on internal:role=link[name="All"i]
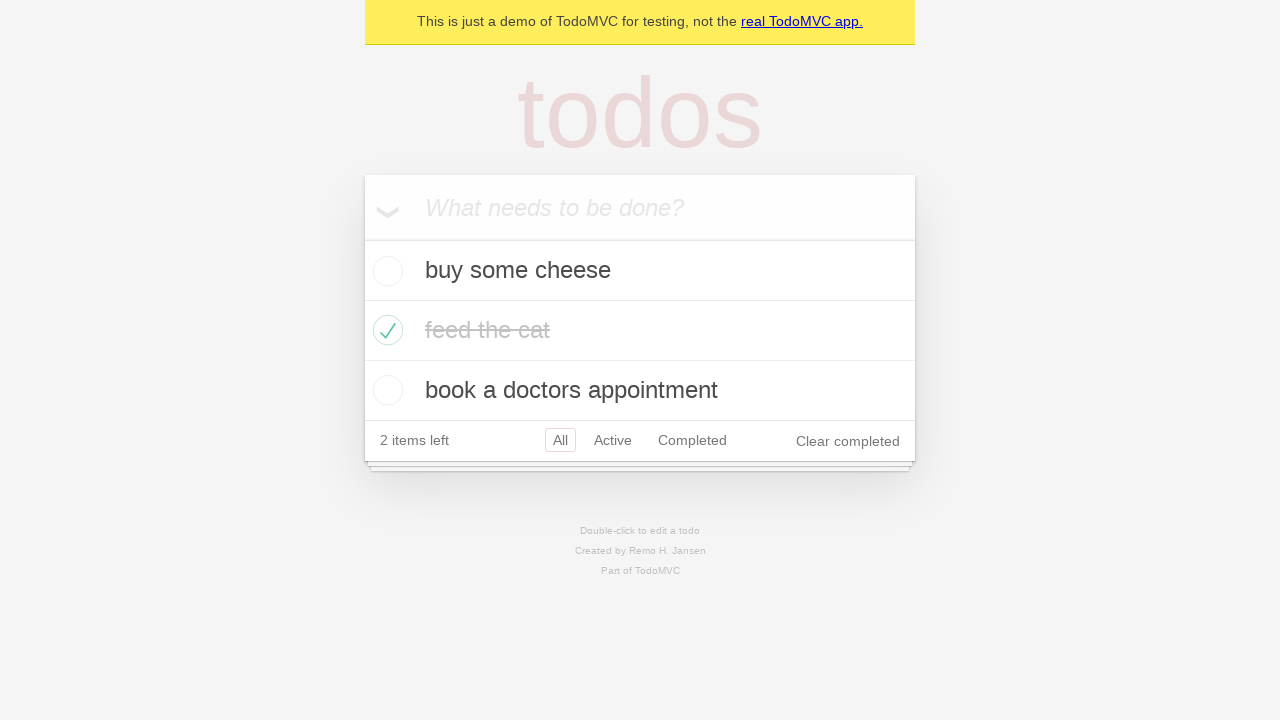

Clicked Active filter at (613, 440) on internal:role=link[name="Active"i]
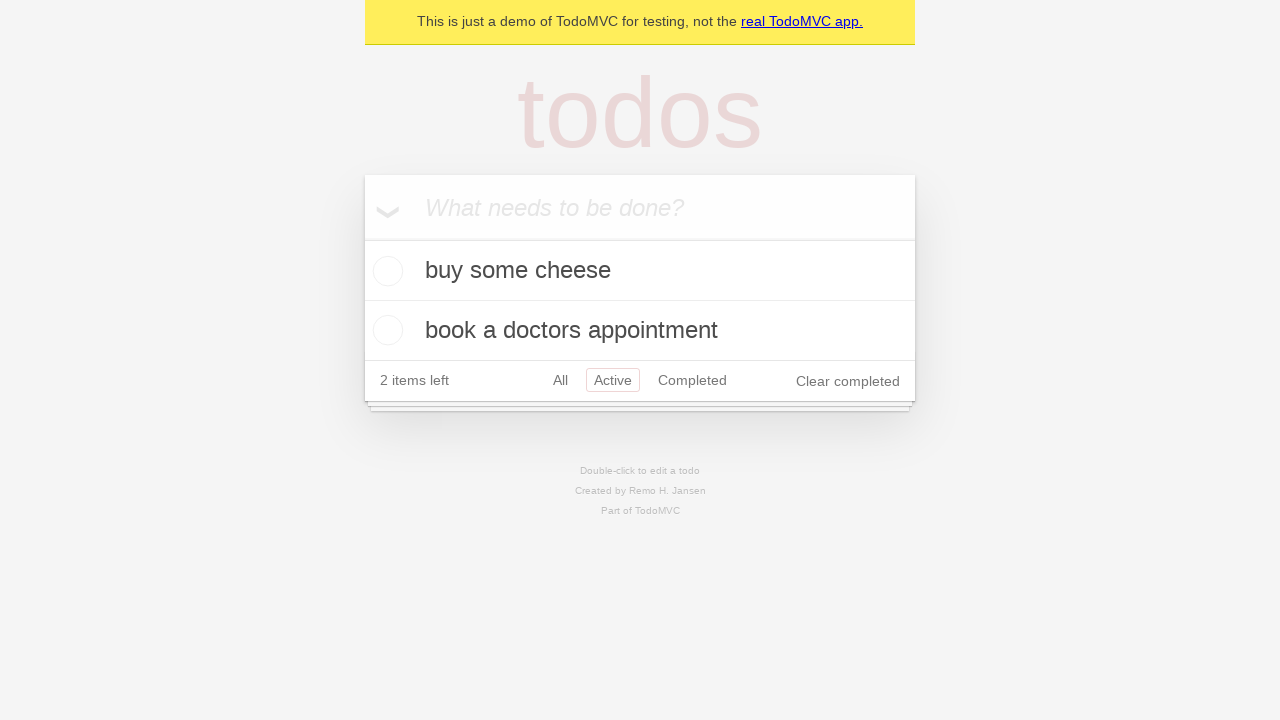

Clicked Completed filter at (692, 380) on internal:role=link[name="Completed"i]
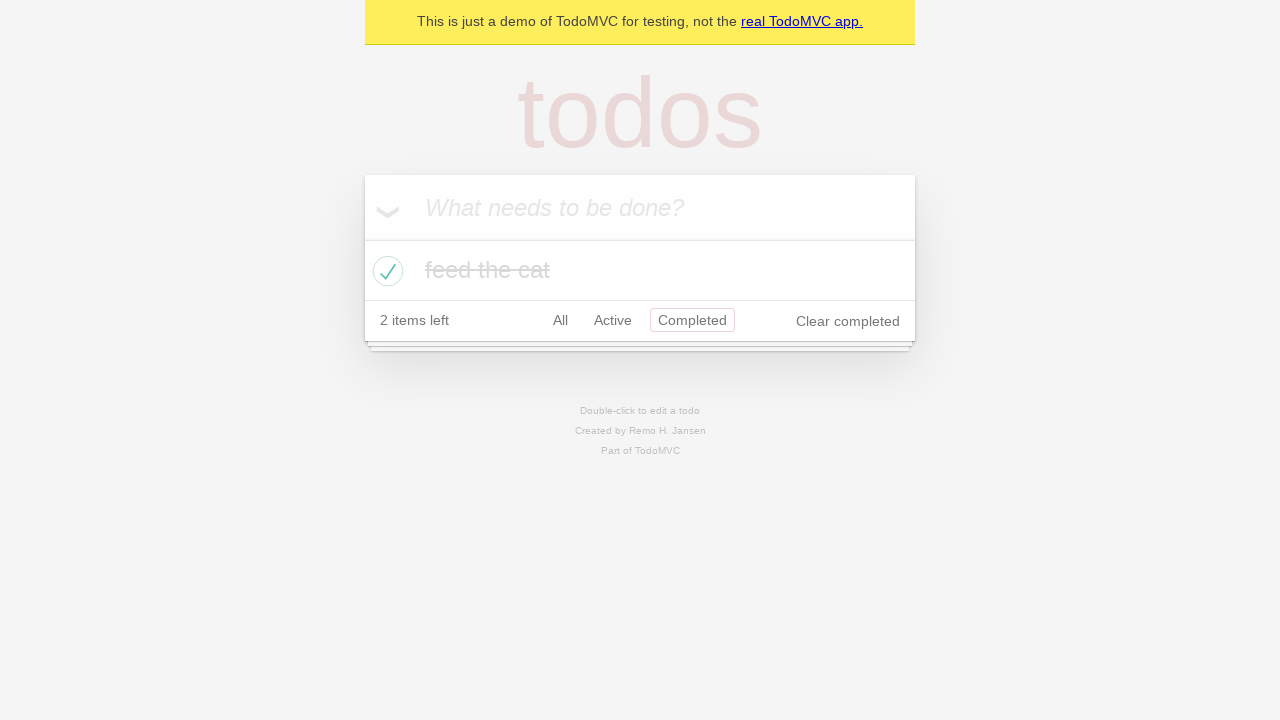

Navigated back (first back button press)
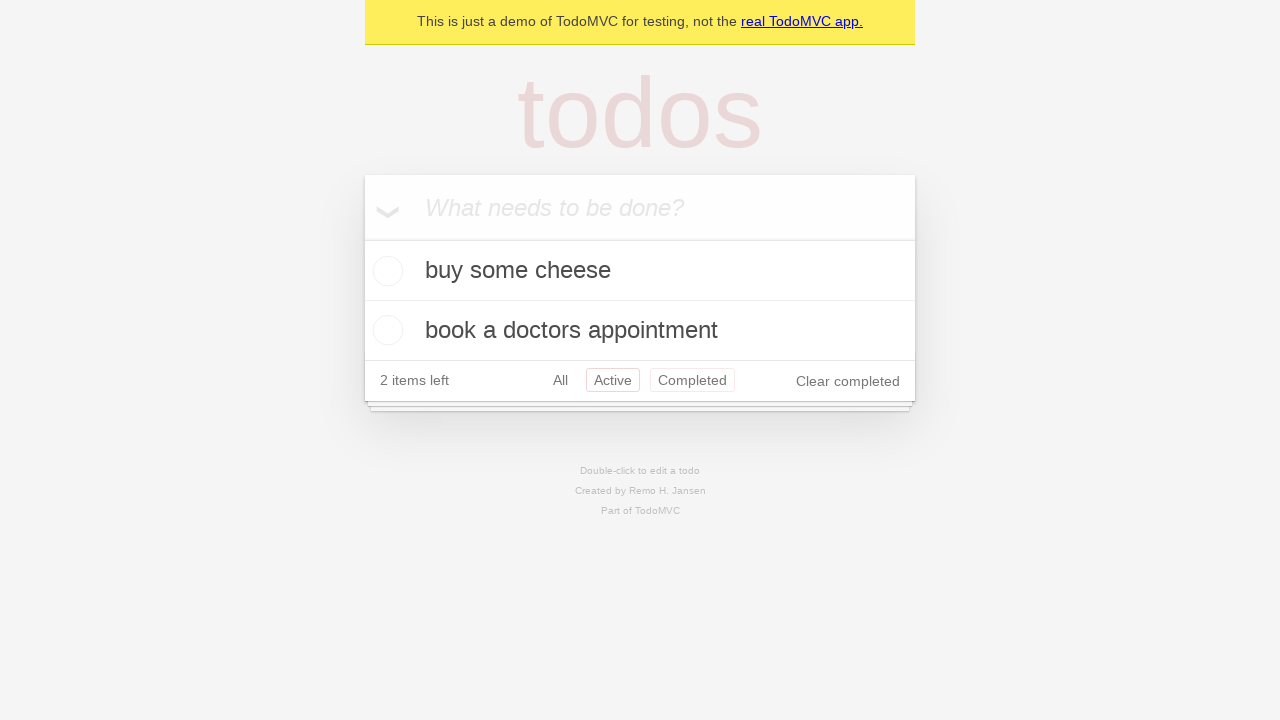

Navigated back (second back button press)
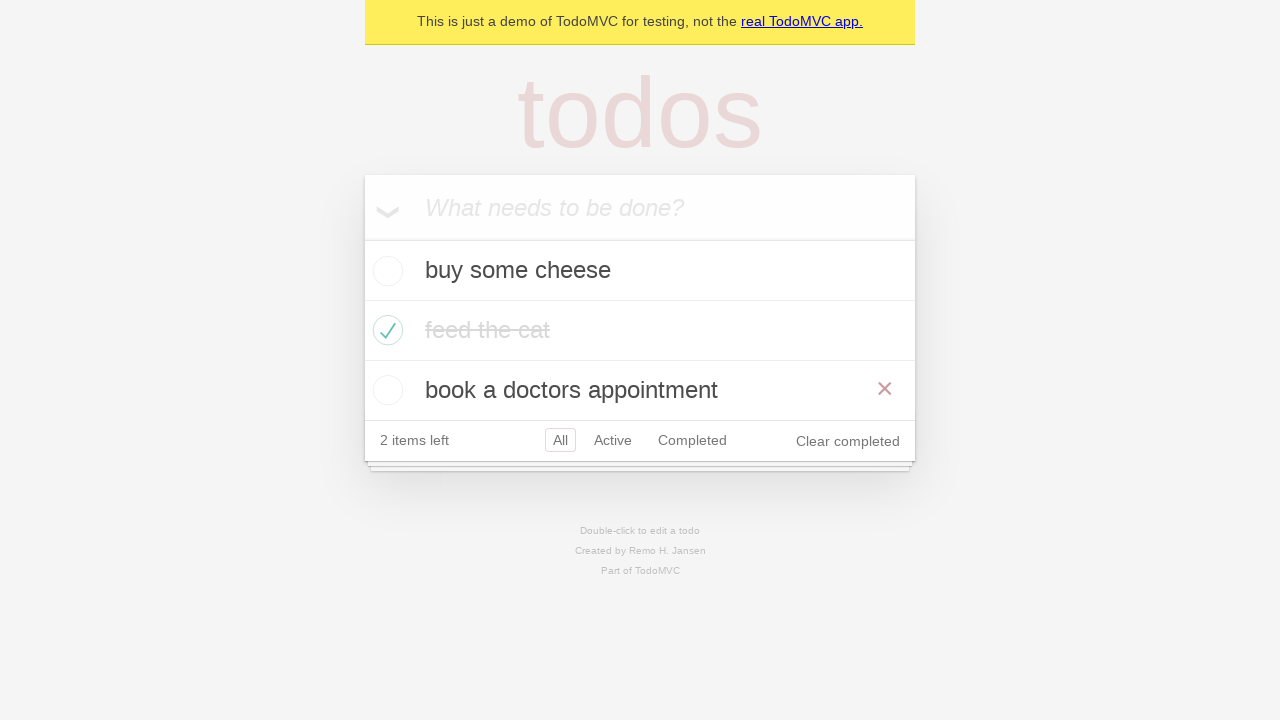

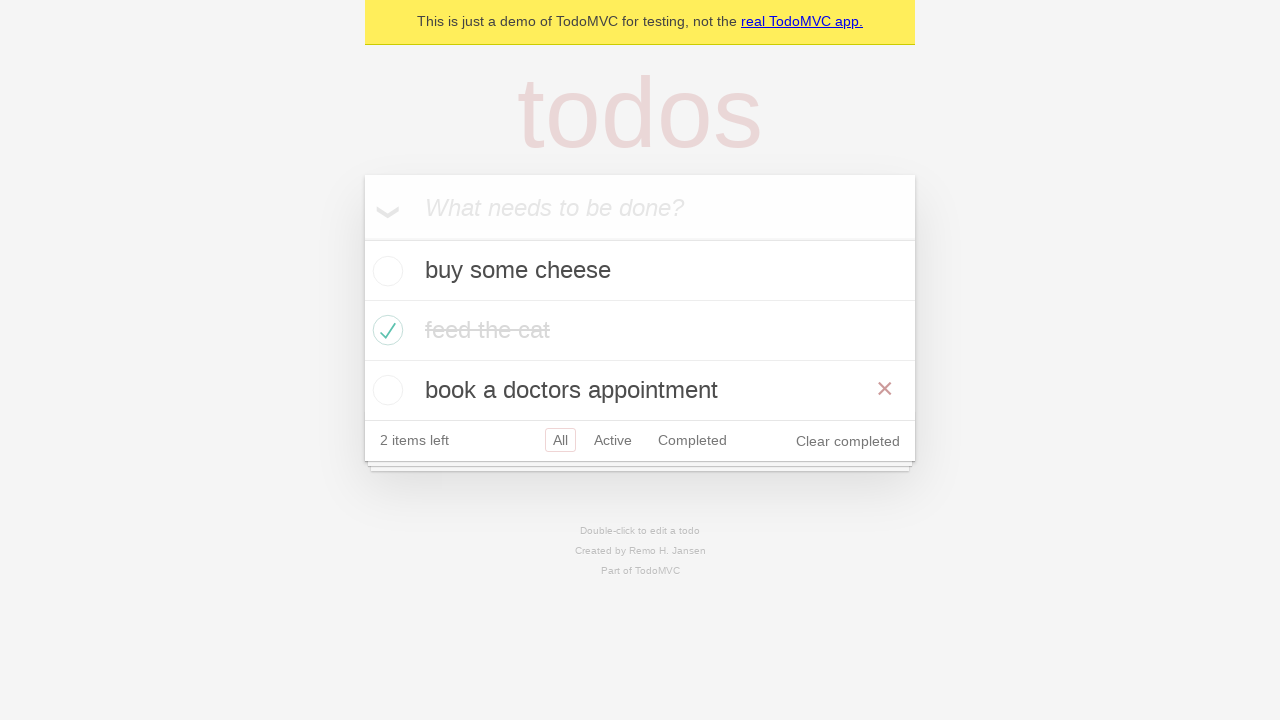